Tests frame switching functionality by interacting with elements inside different frames on a demo page

Starting URL: https://ui.vision/demo/webtest/frames/

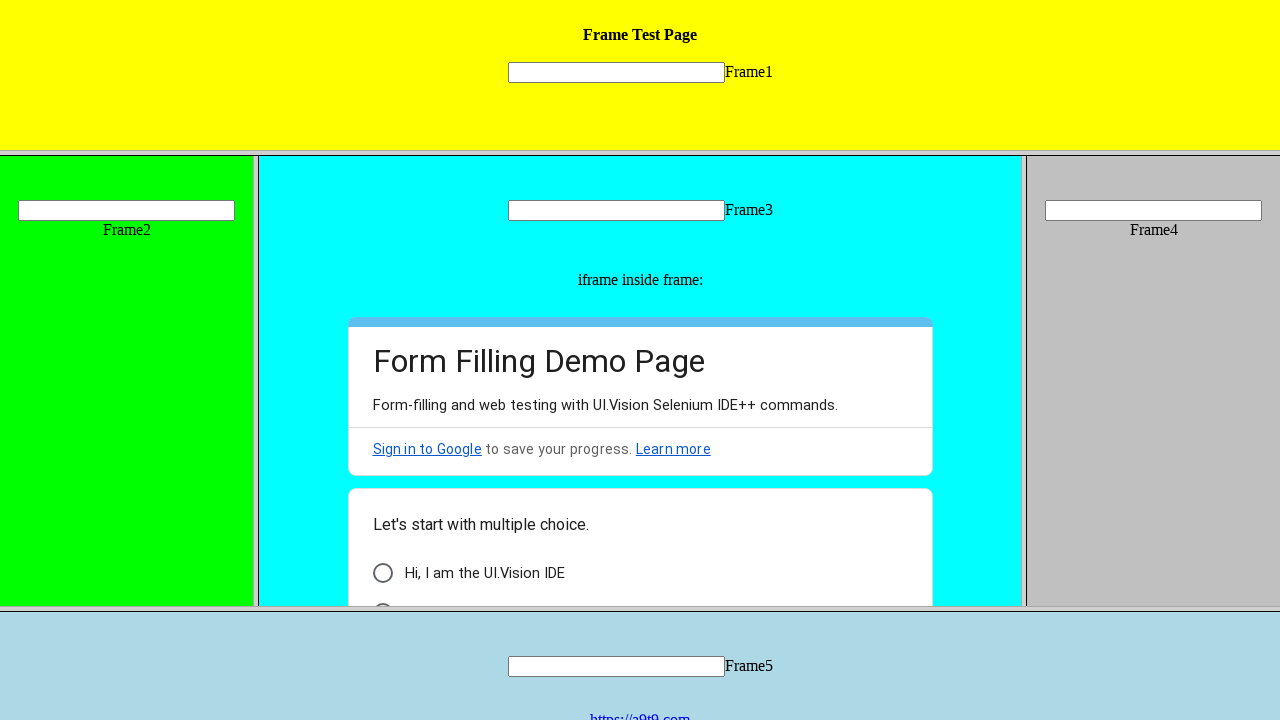

Navigated to frames demo page
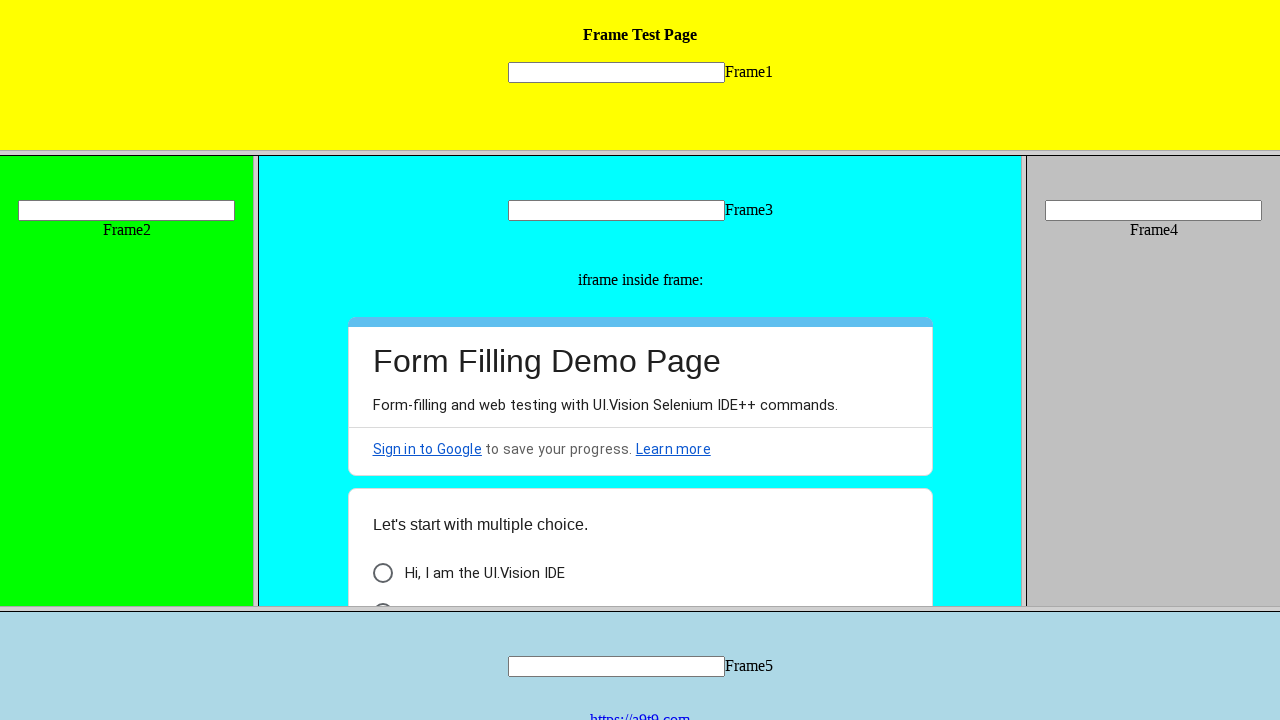

Located frame 1
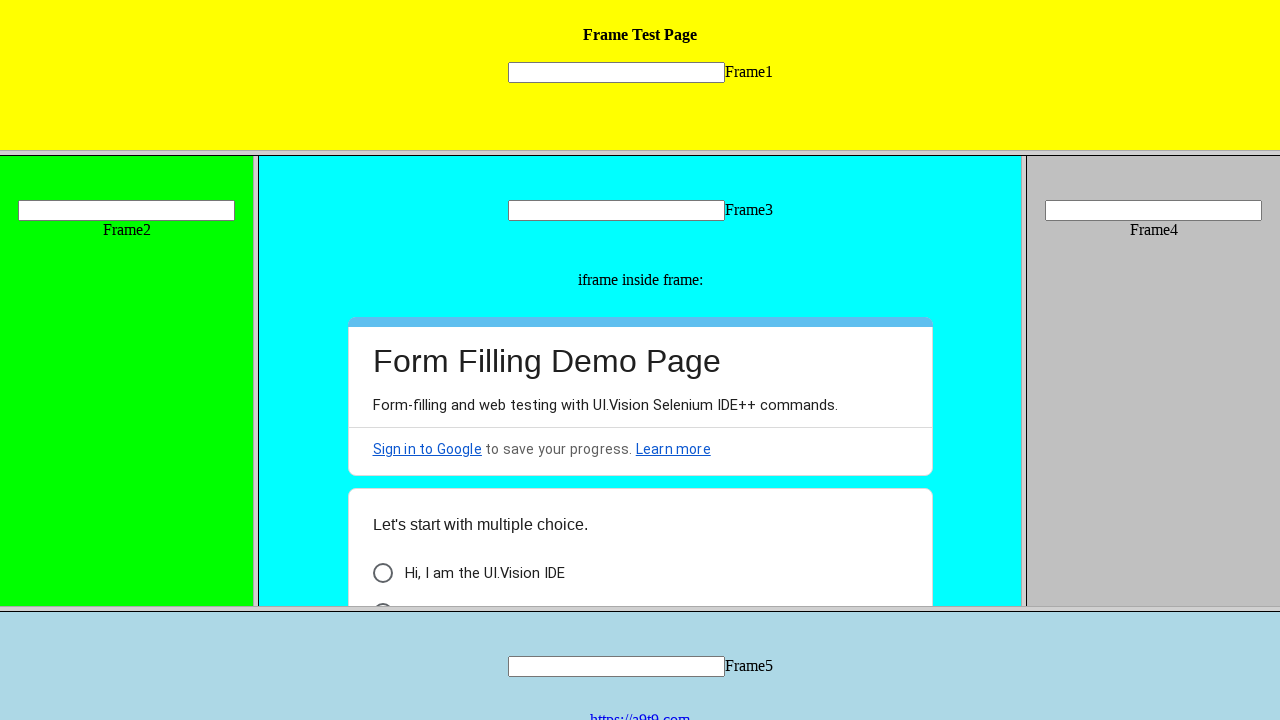

Filled text input in frame 1 with 'Welcome' on frame[src='frame_1.html'] >> internal:control=enter-frame >> input[name='mytext1
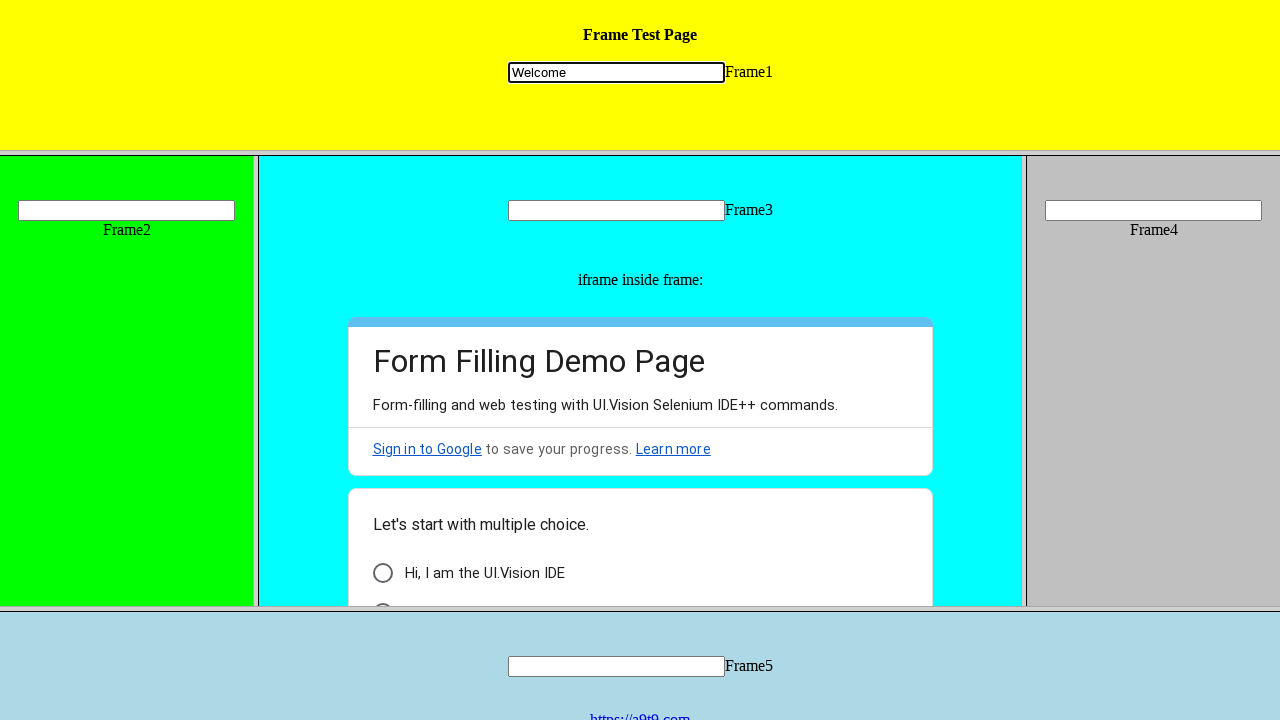

Located frame 5
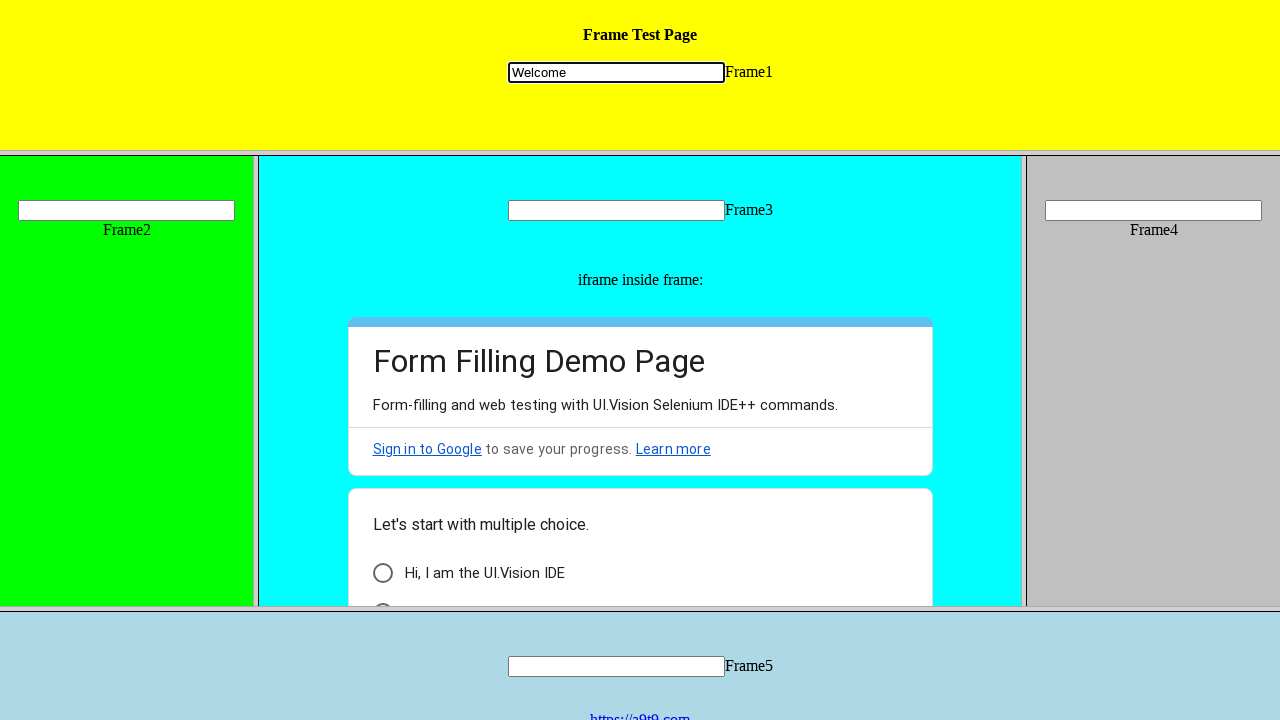

Located link to a9t9.com in frame 5
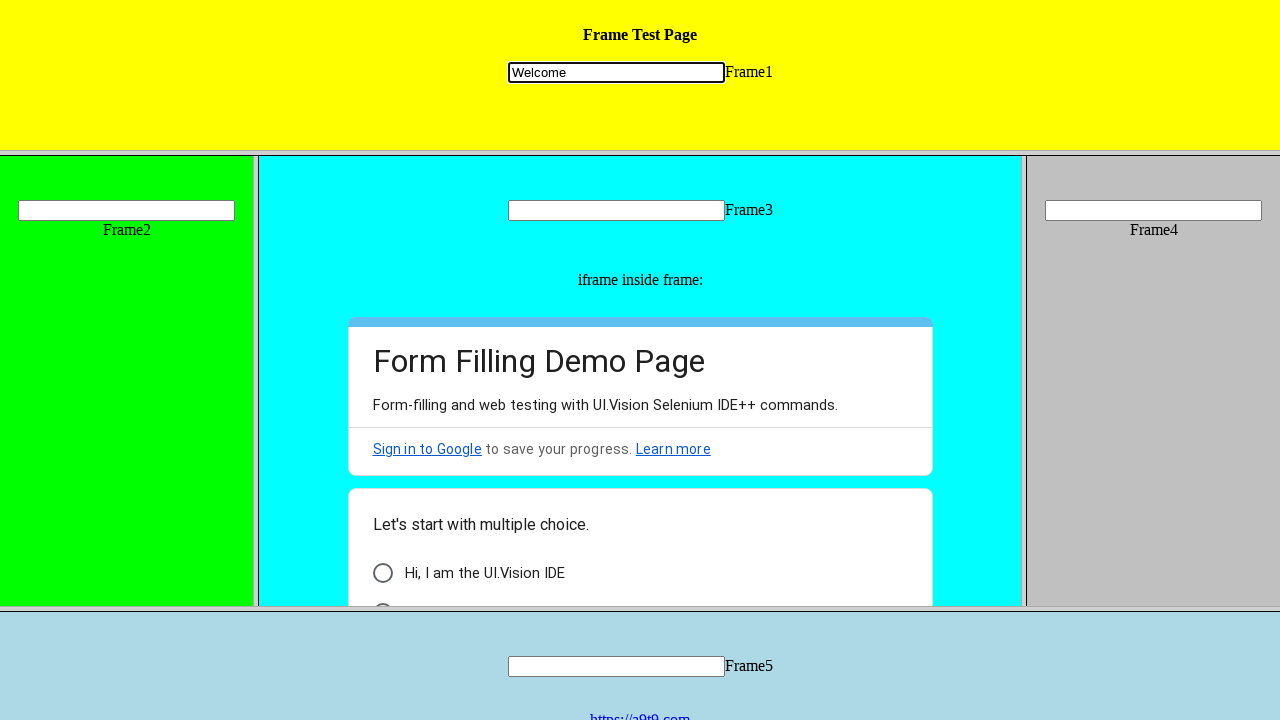

Clicked link in frame 5 with Ctrl modifier to open in new tab at (640, 712) on frame[src='frame_5.html'] >> internal:control=enter-frame >> a[href='https://a9t
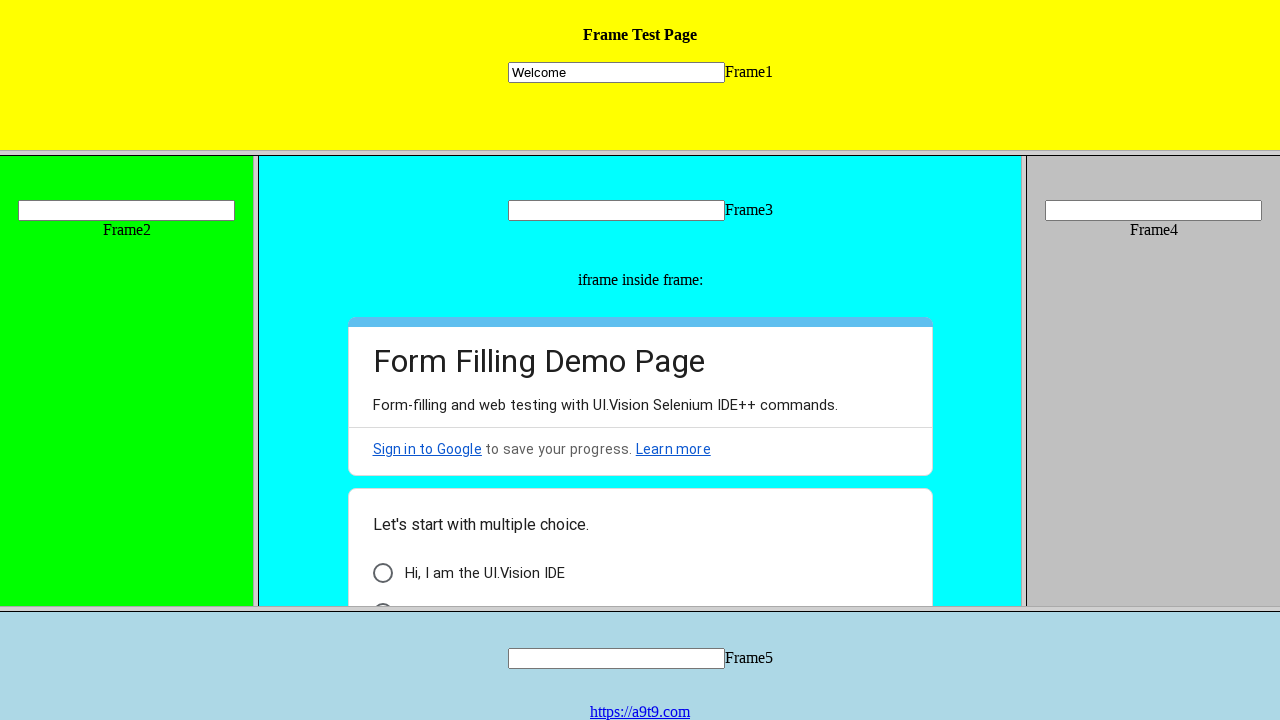

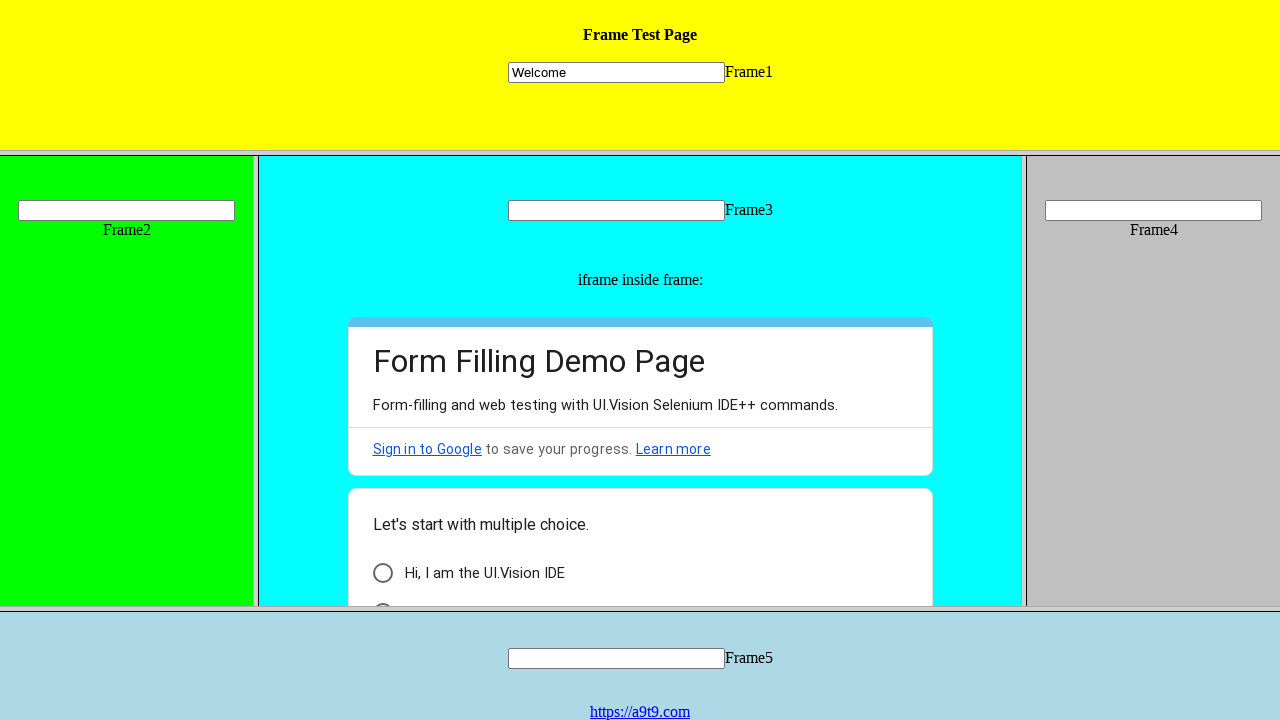